Tests invalid triangle detection by entering sides that cannot form a triangle (5, 1, 4) and clicking the identify button

Starting URL: https://testpages.eviltester.com/styled/apps/triangle/triangle001.html

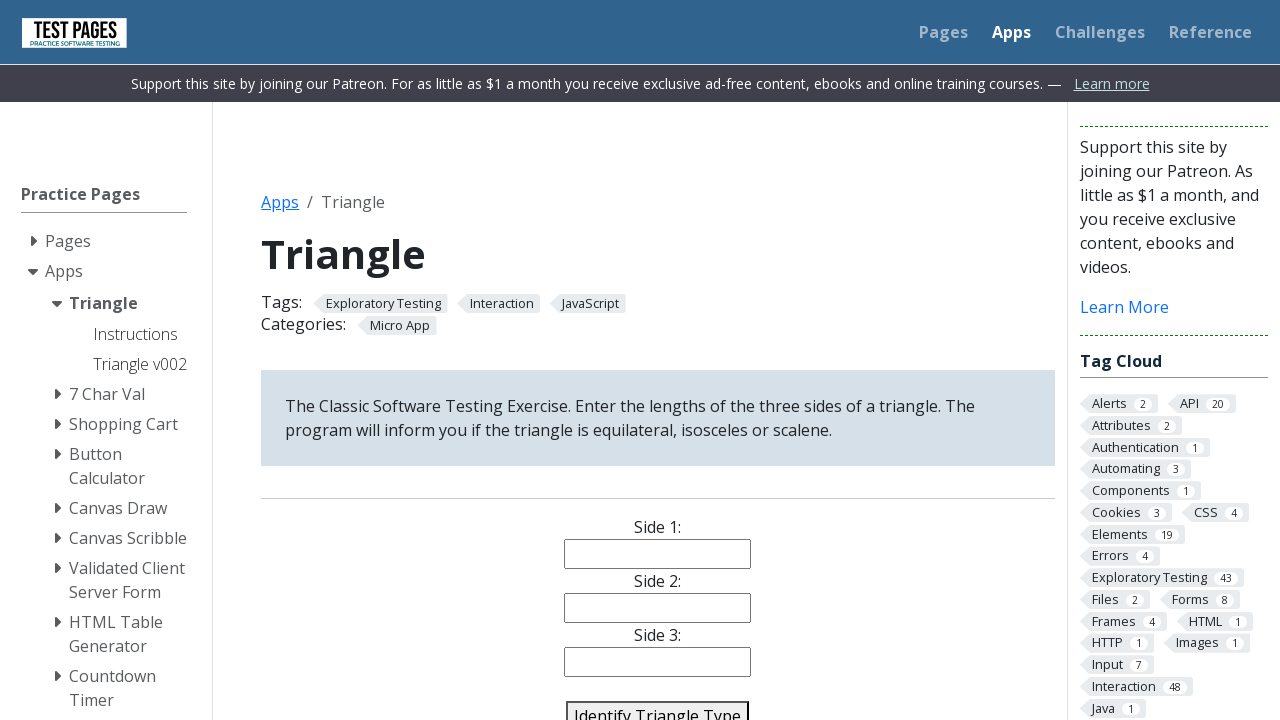

Entered side 1 value: 5 on #side1
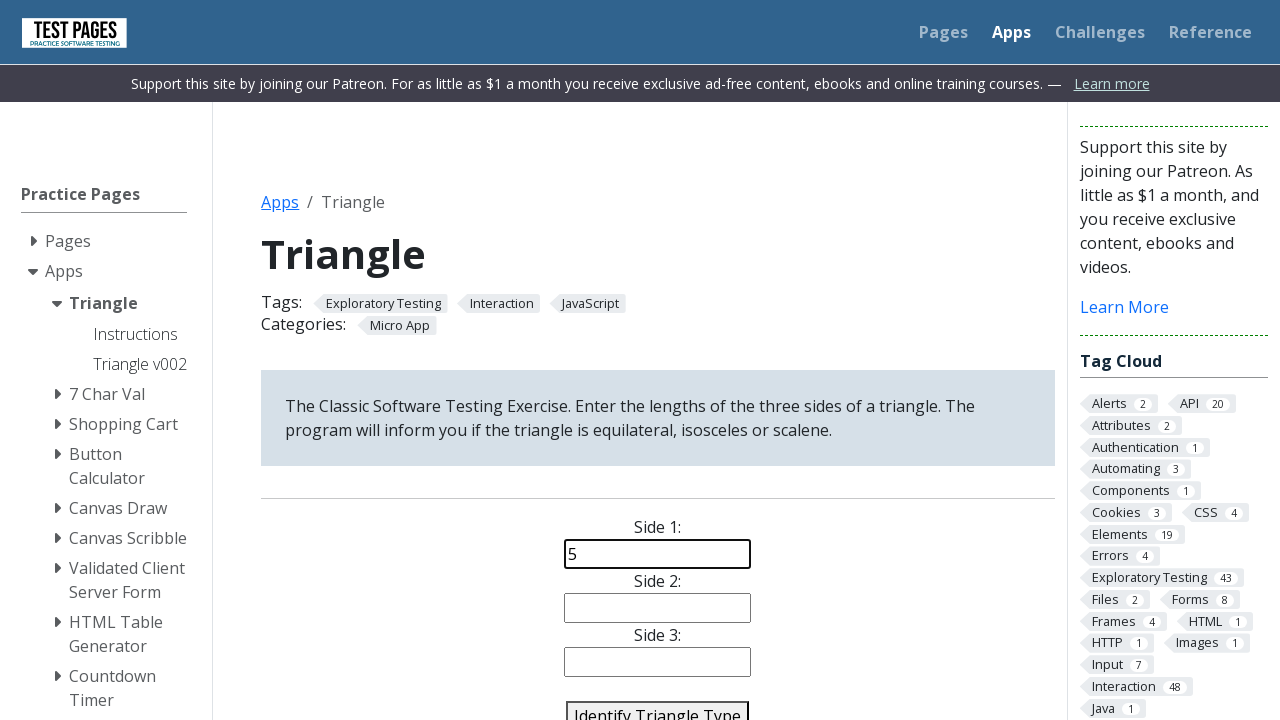

Entered side 2 value: 1 on #side2
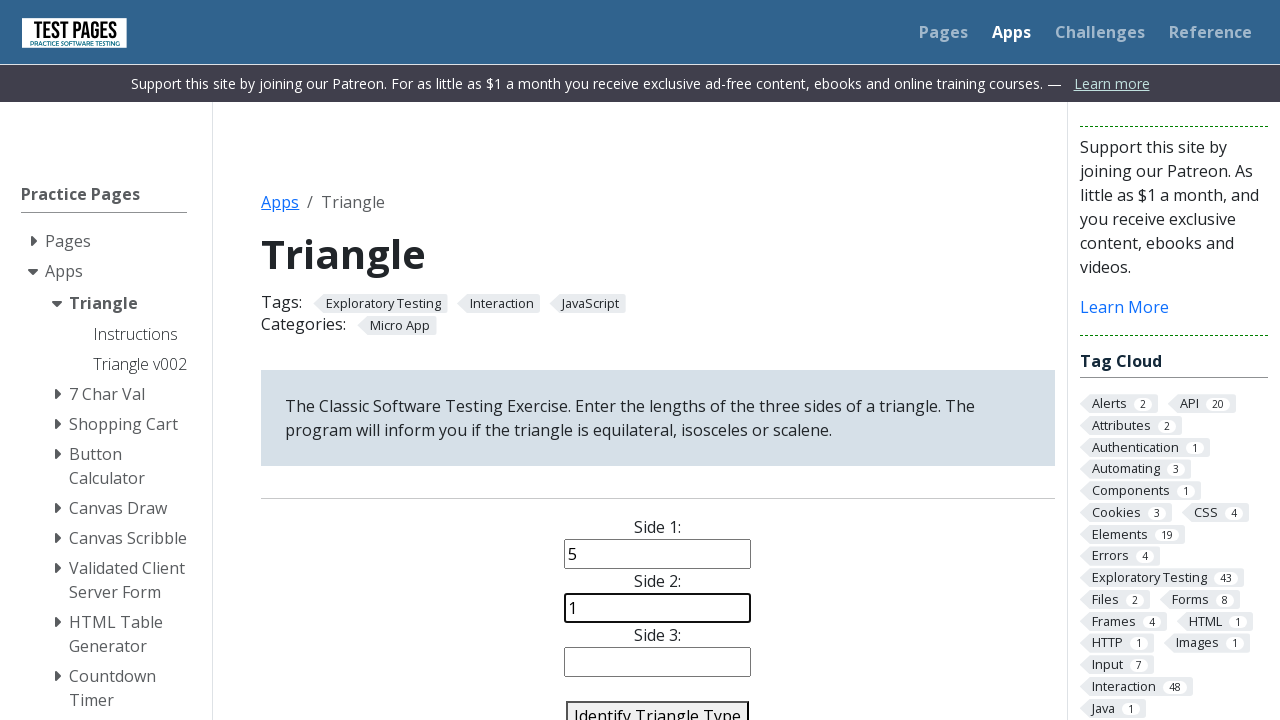

Entered side 3 value: 4 on #side3
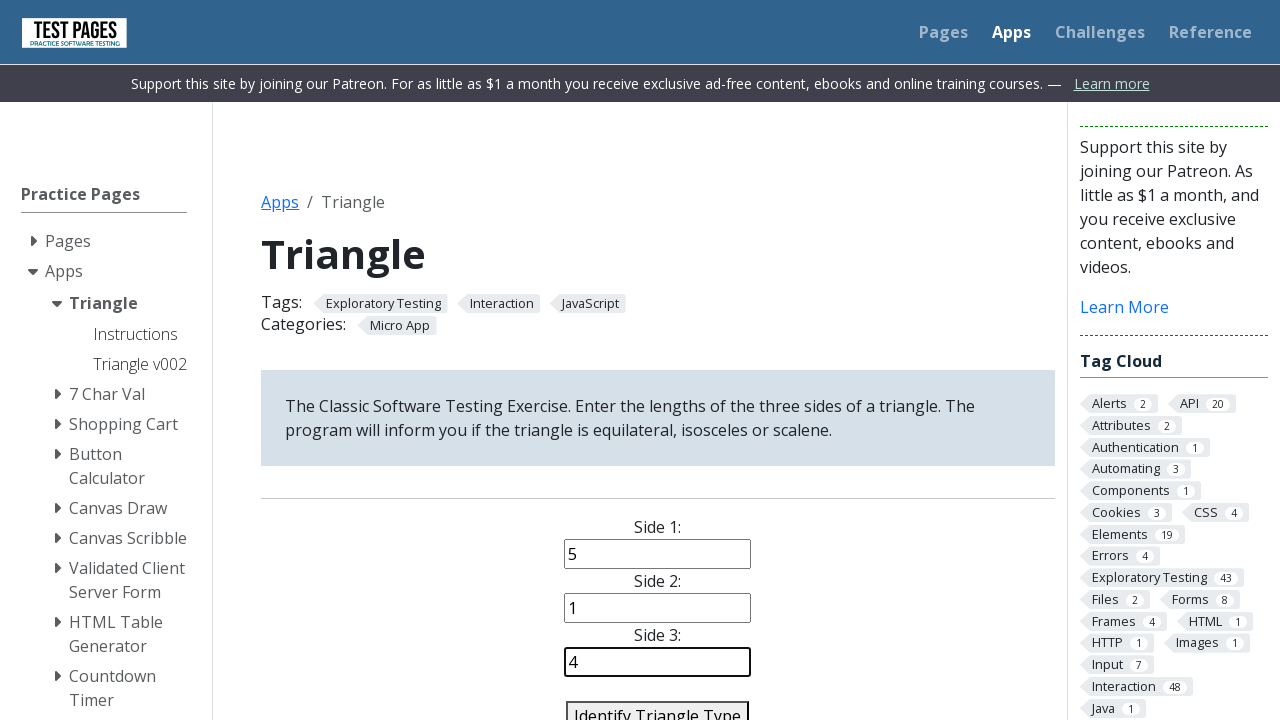

Clicked identify triangle button to test invalid triangle detection at (658, 705) on #identify-triangle-action
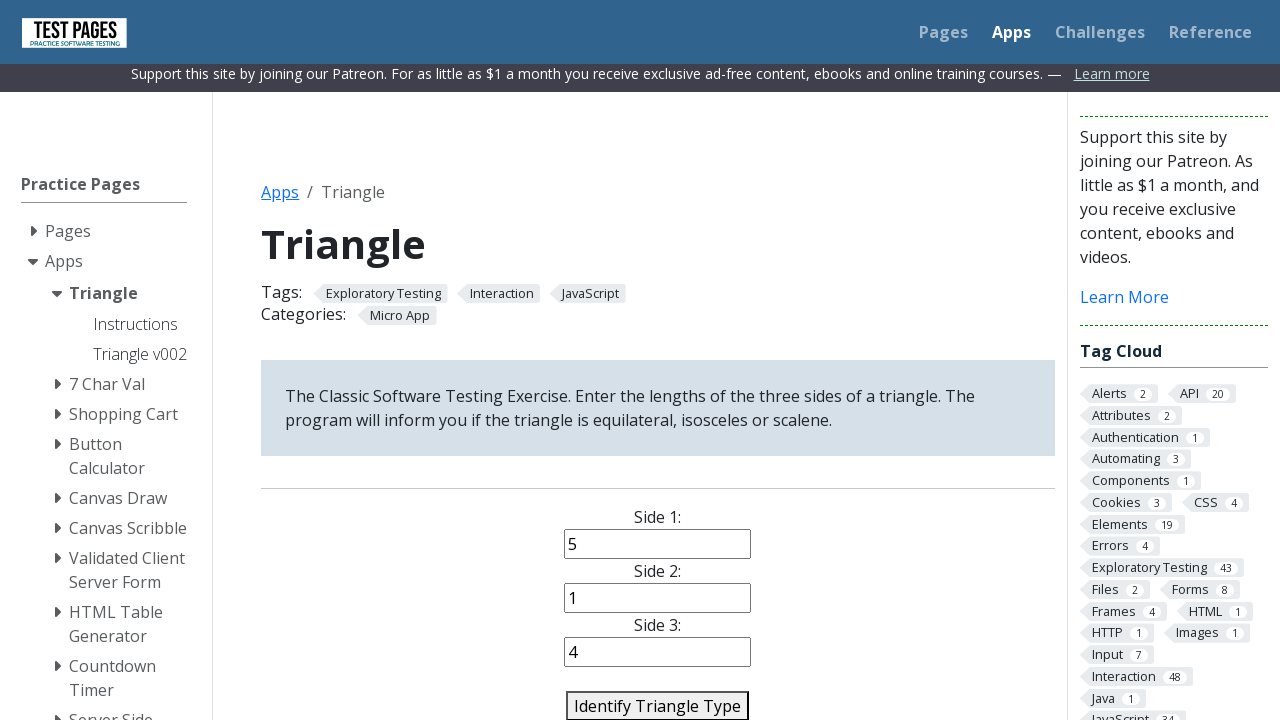

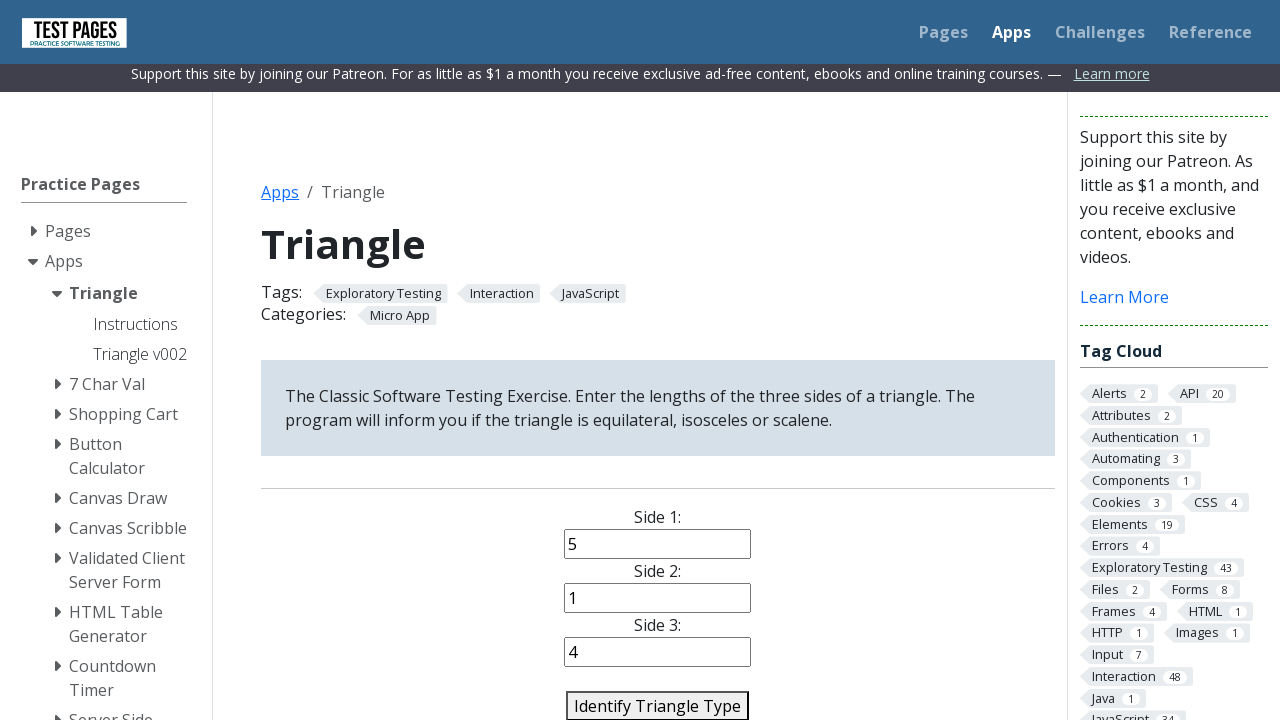